Tests scrolling select functionality by selecting multiple options in a long list multi-select dropdown

Starting URL: https://www.selenium.dev/selenium/web/selectPage.html

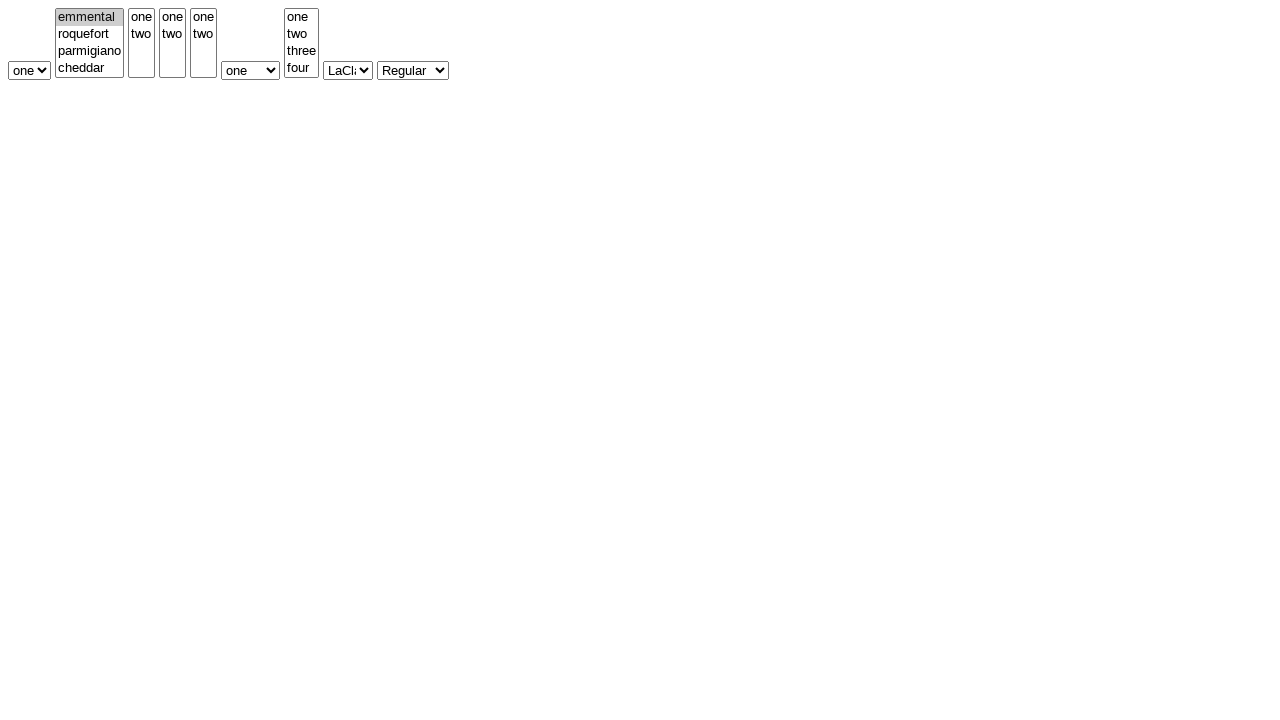

Navigated to select page
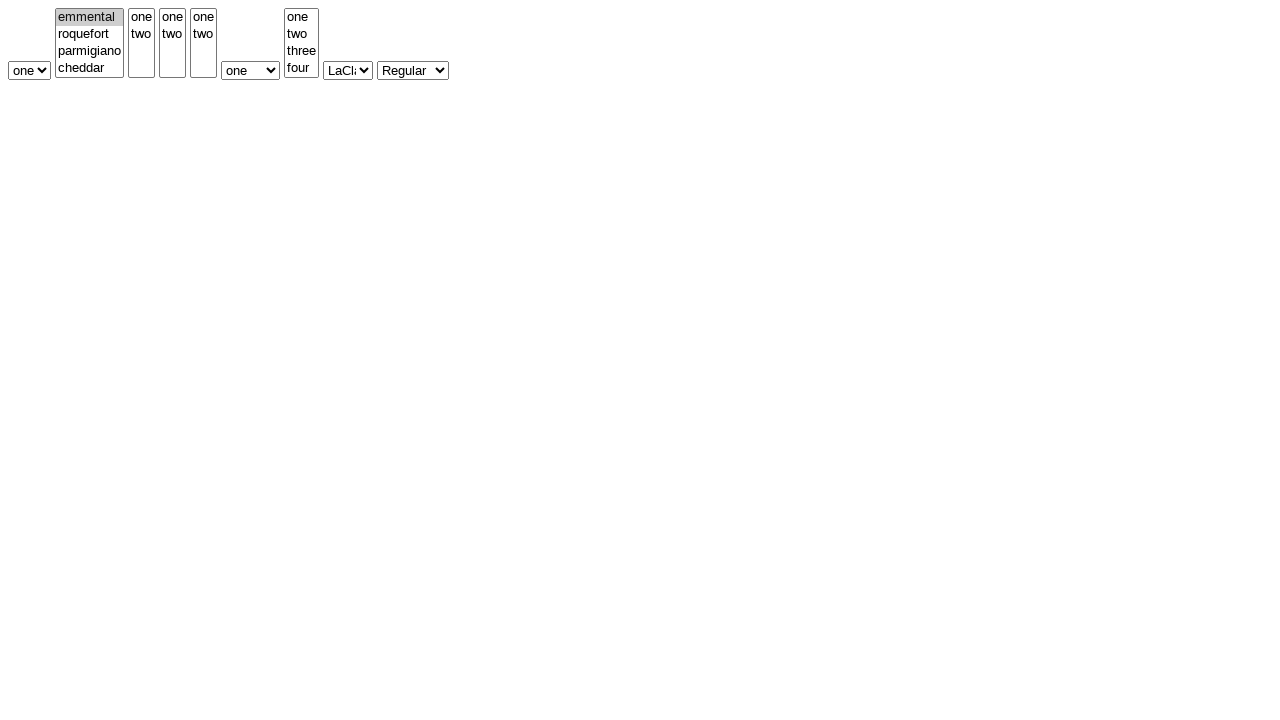

Selected 'five' and 'six' from the scrolling multi-select dropdown on #selectWithMultipleLongList
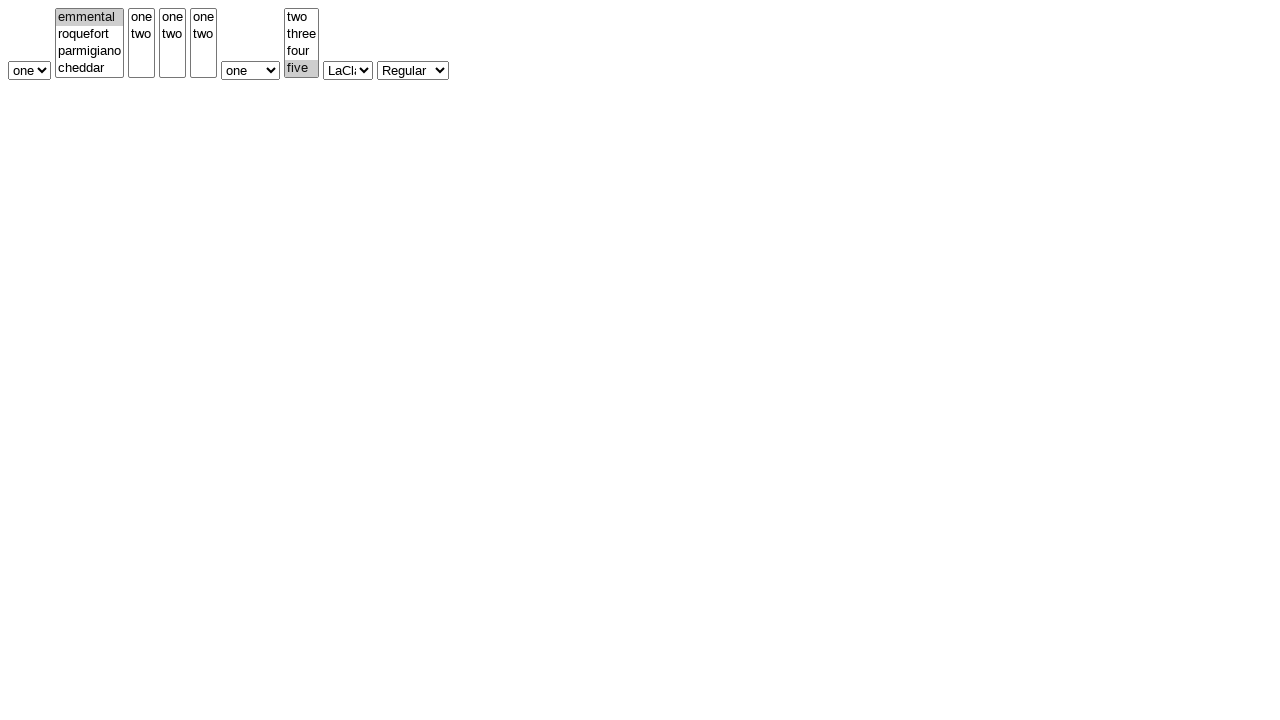

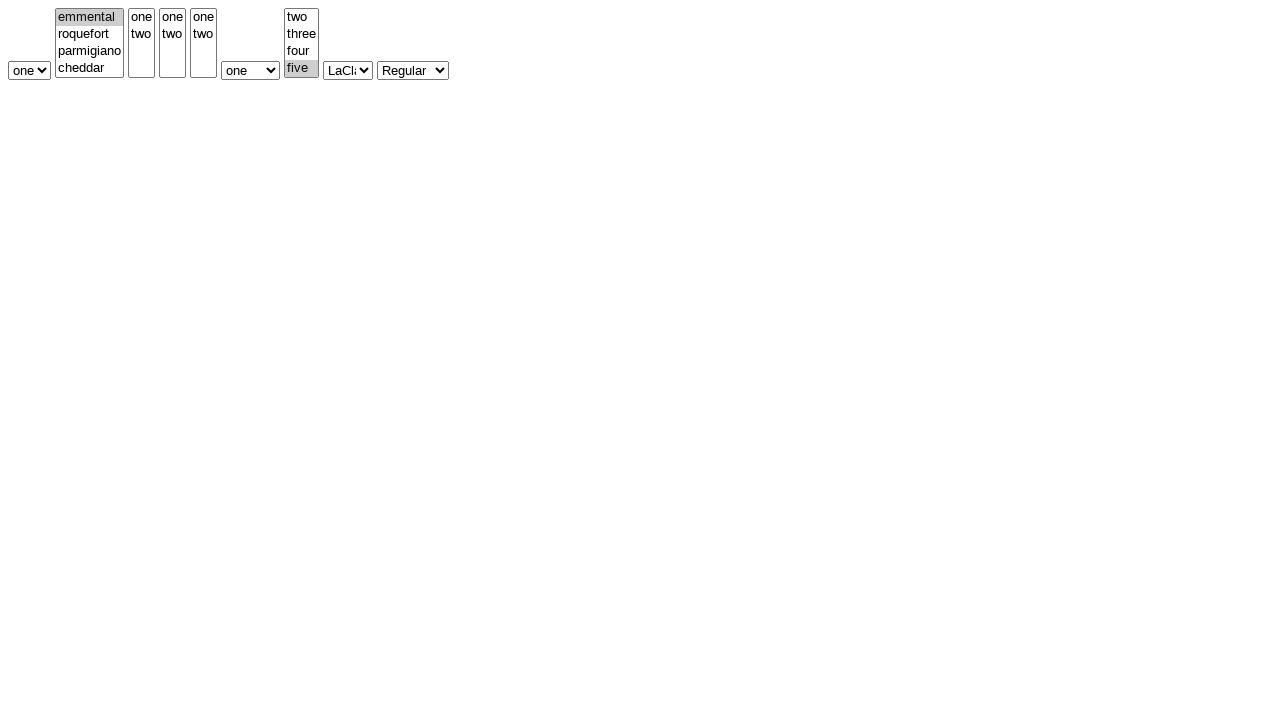